Verifies text and attributes of UI elements on the NextBaseCRM login page, including "Remember me" checkbox label and "Forgot password" link

Starting URL: https://login1.nextbasecrm.com/

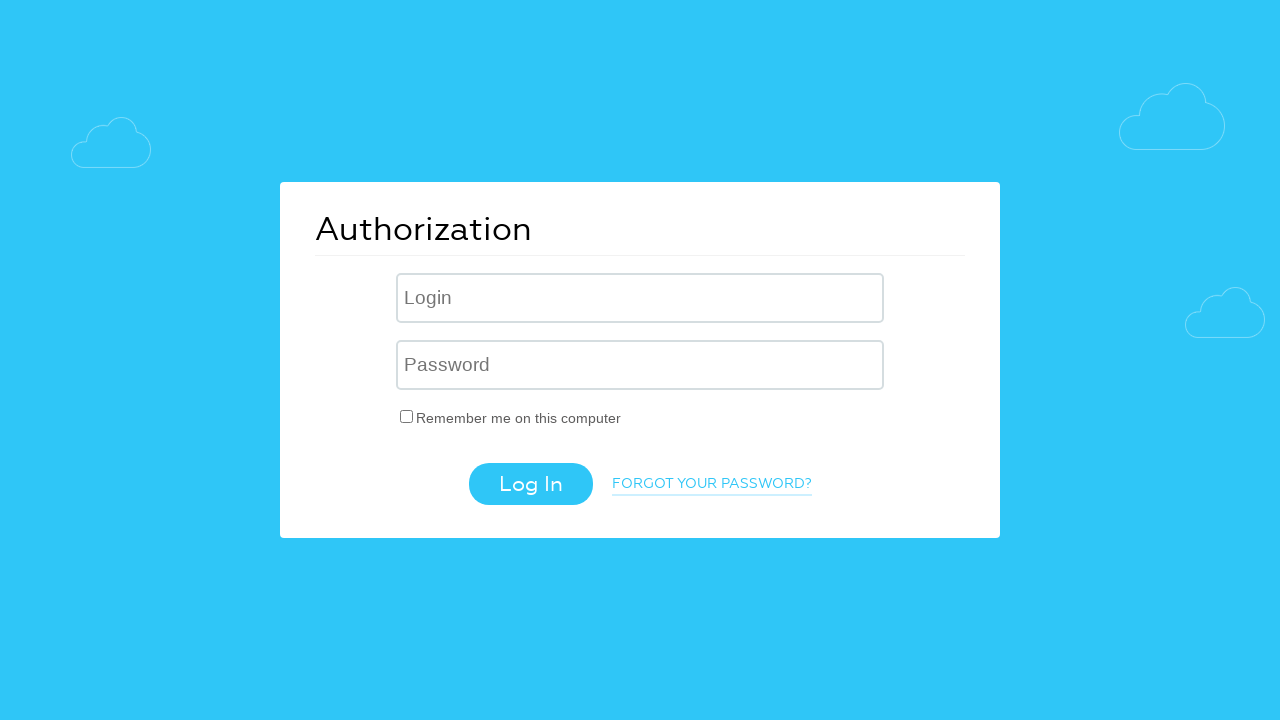

Retrieved 'Remember me' label text content
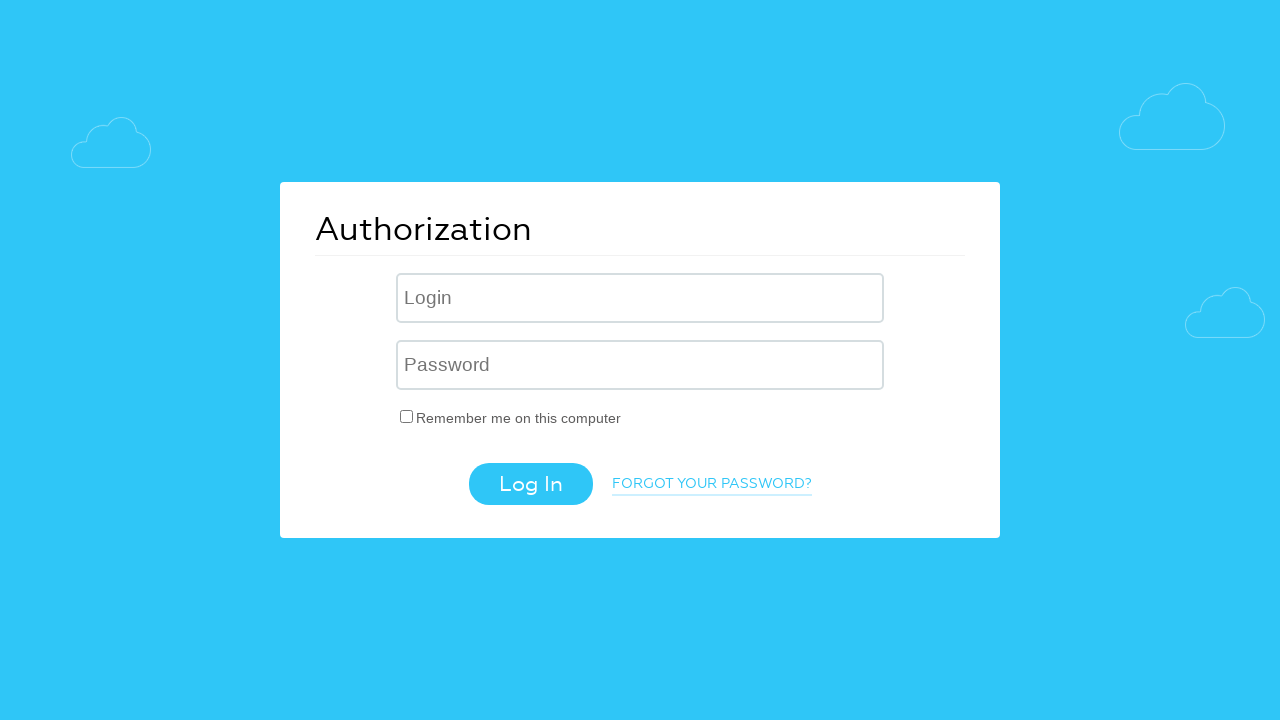

Verified 'Remember me' label text matches expected value: 'Remember me on this computer'
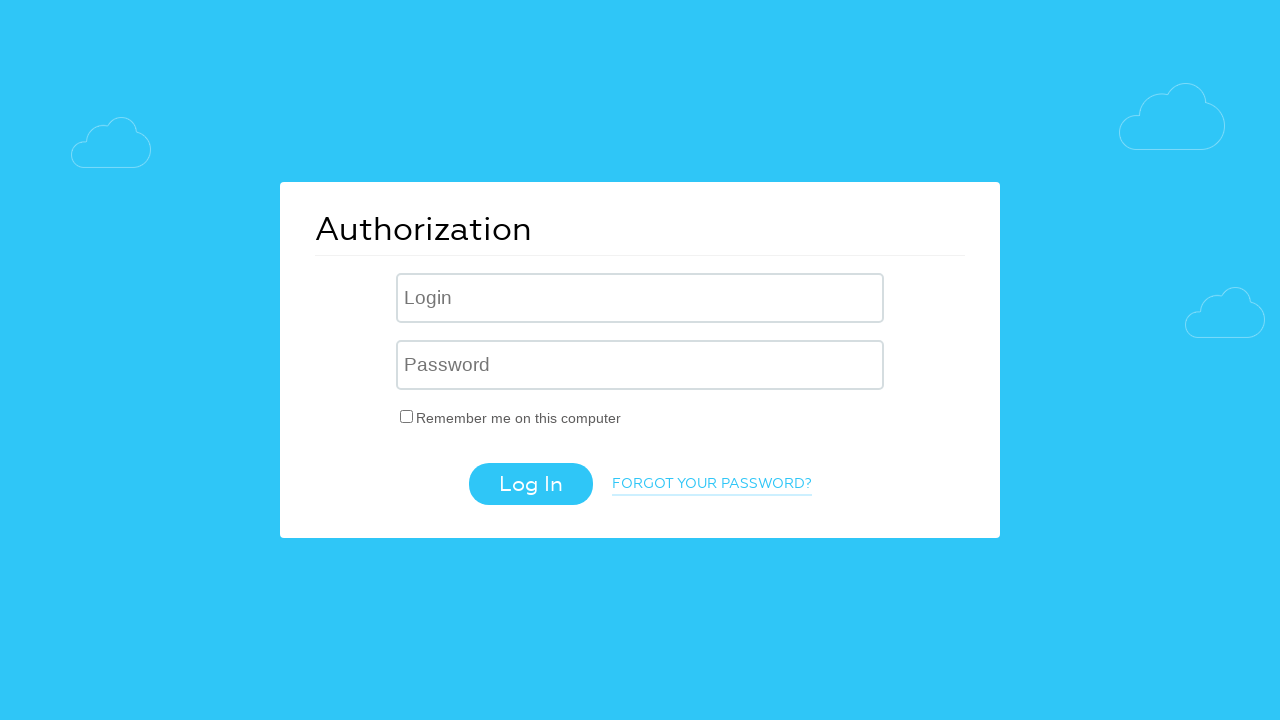

Retrieved 'Forgot your password?' link text content
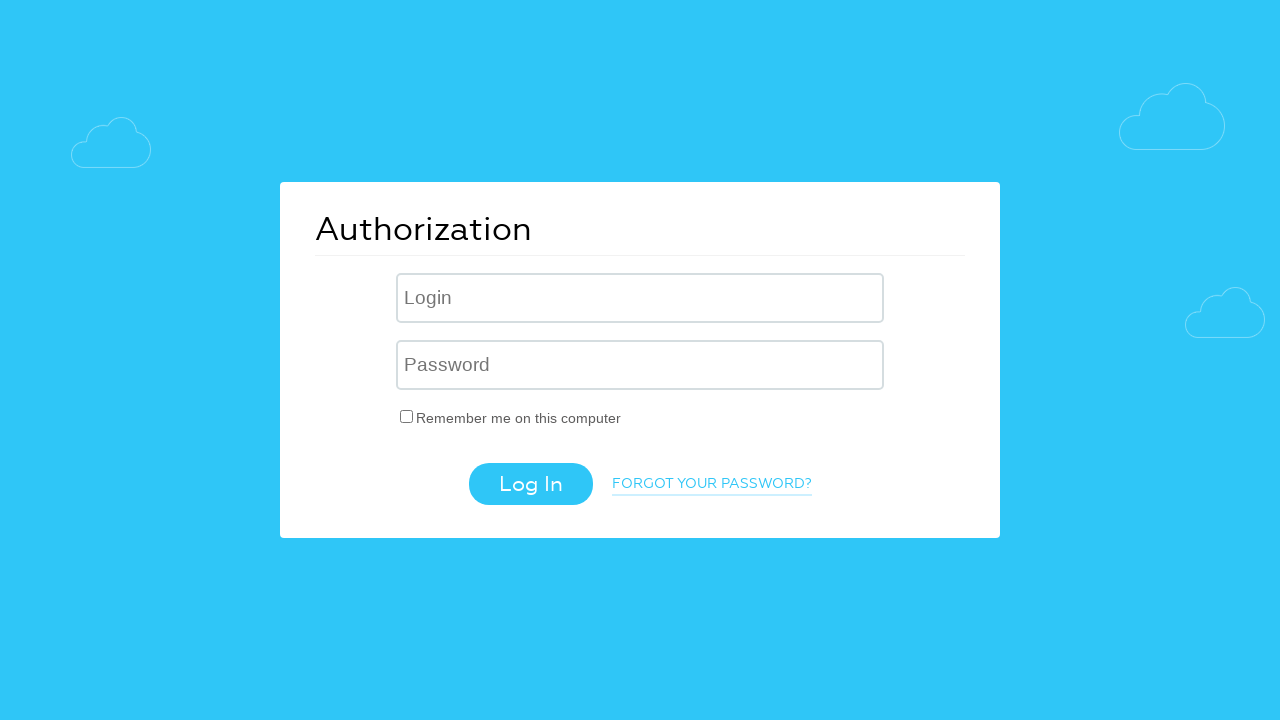

Verified 'Forgot password' link text matches expected value: 'Forgot your password?'
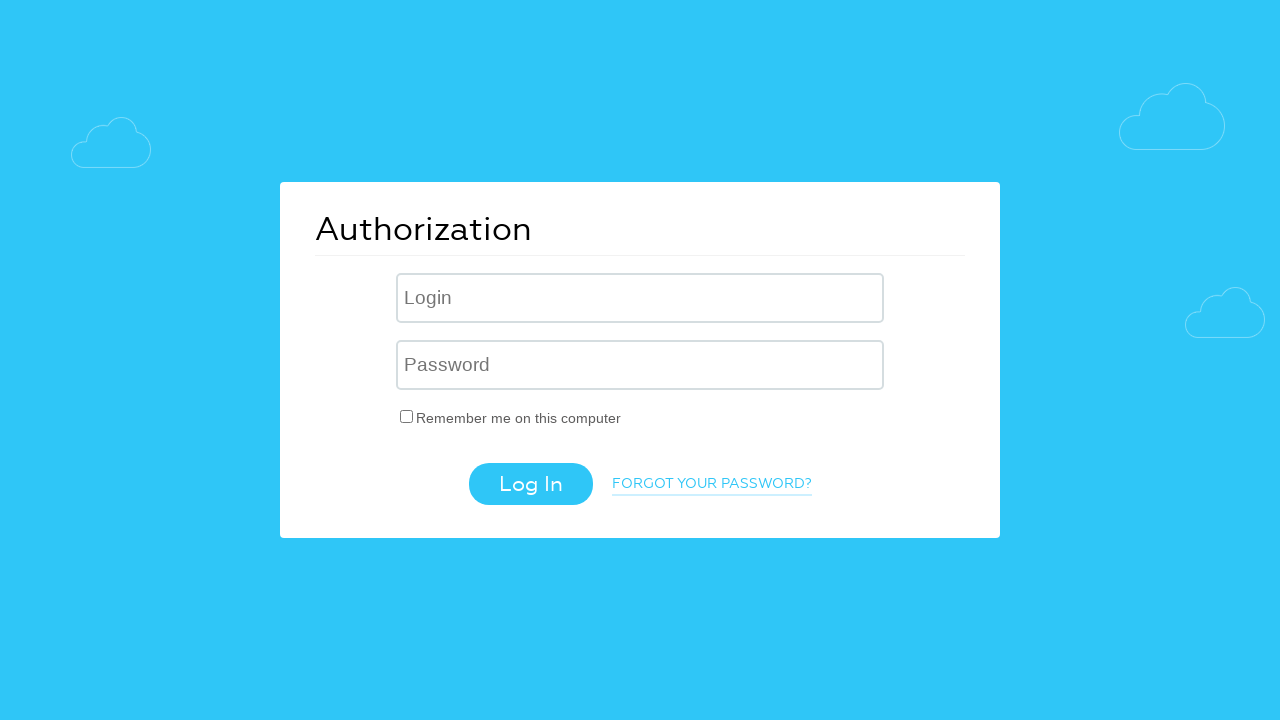

Retrieved 'Forgot password' link href attribute
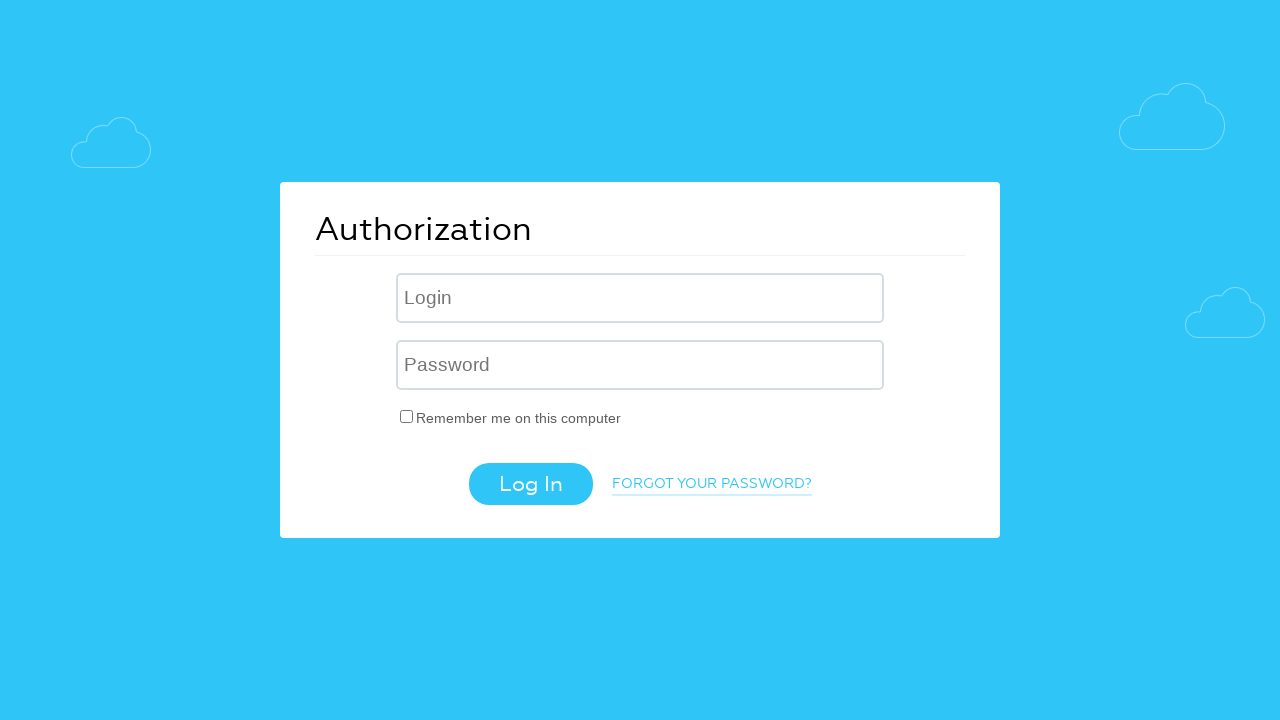

Verified 'Forgot password' link href contains 'forgot_password=yes'
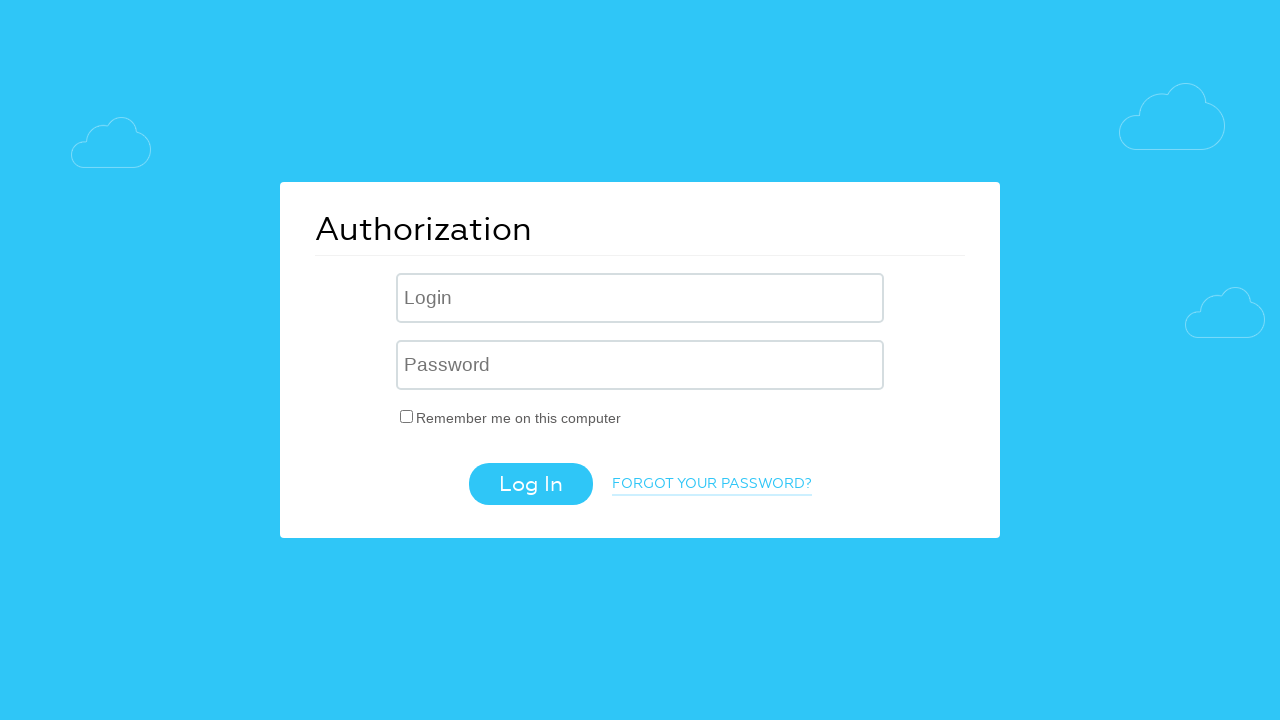

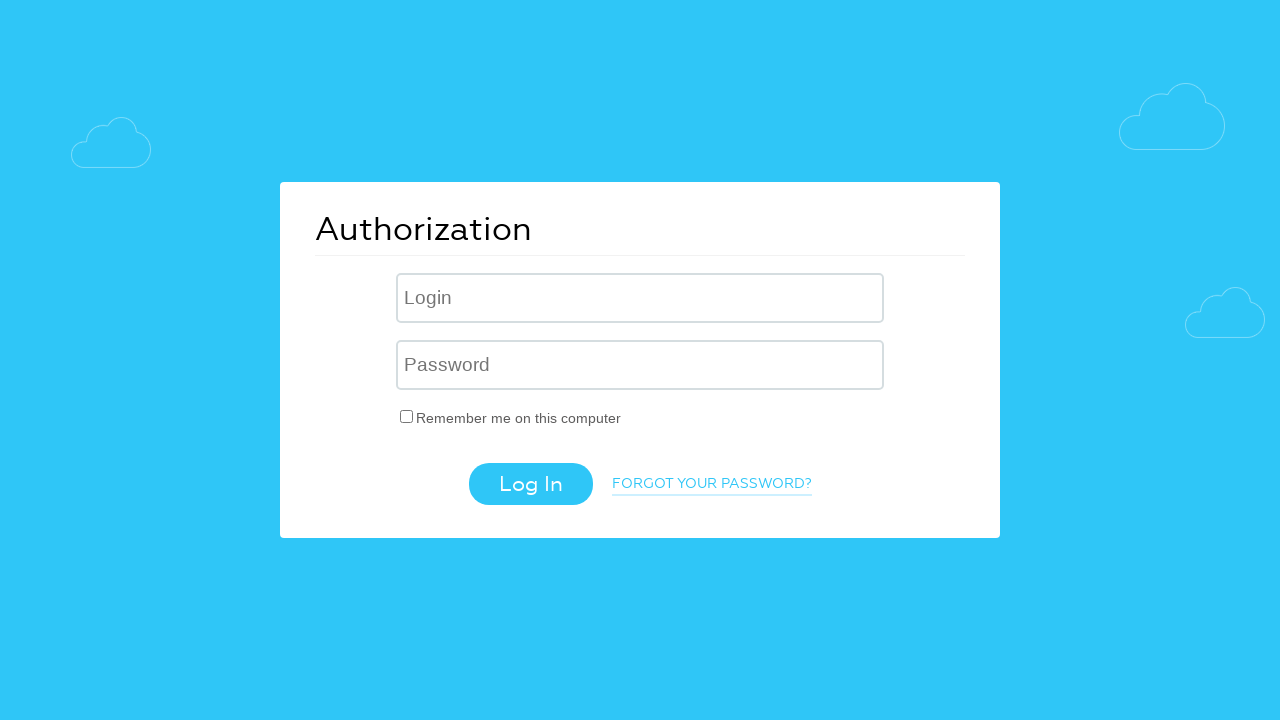